Tests checkbox selection functionality by checking the selection state of checkboxes and clicking them if they are not already selected

Starting URL: https://the-internet.herokuapp.com/checkboxes

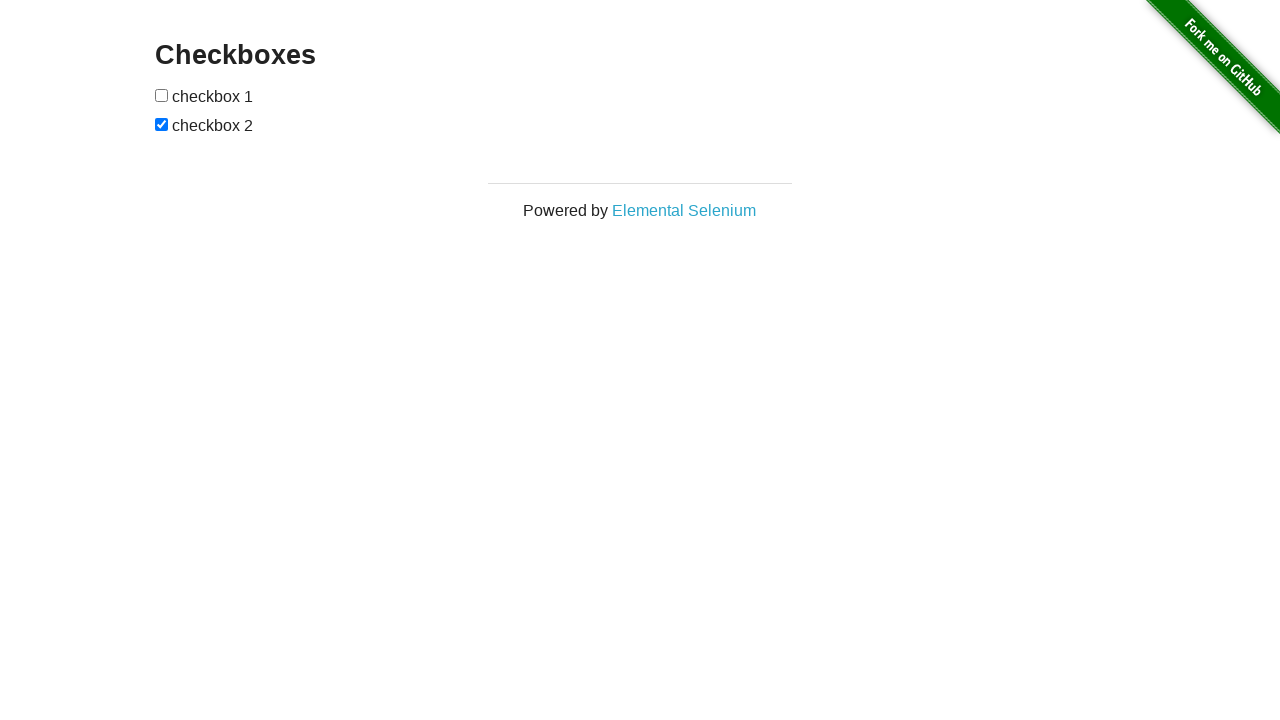

Navigated to checkboxes test page
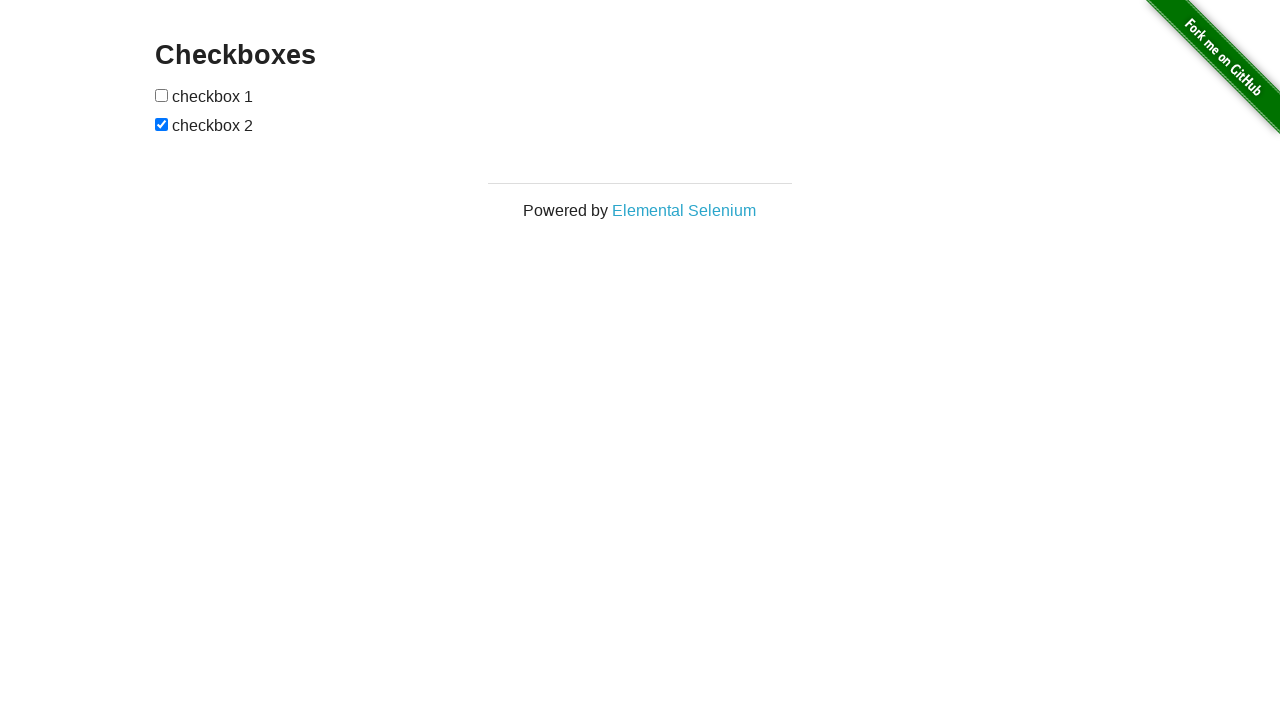

Located first checkbox element
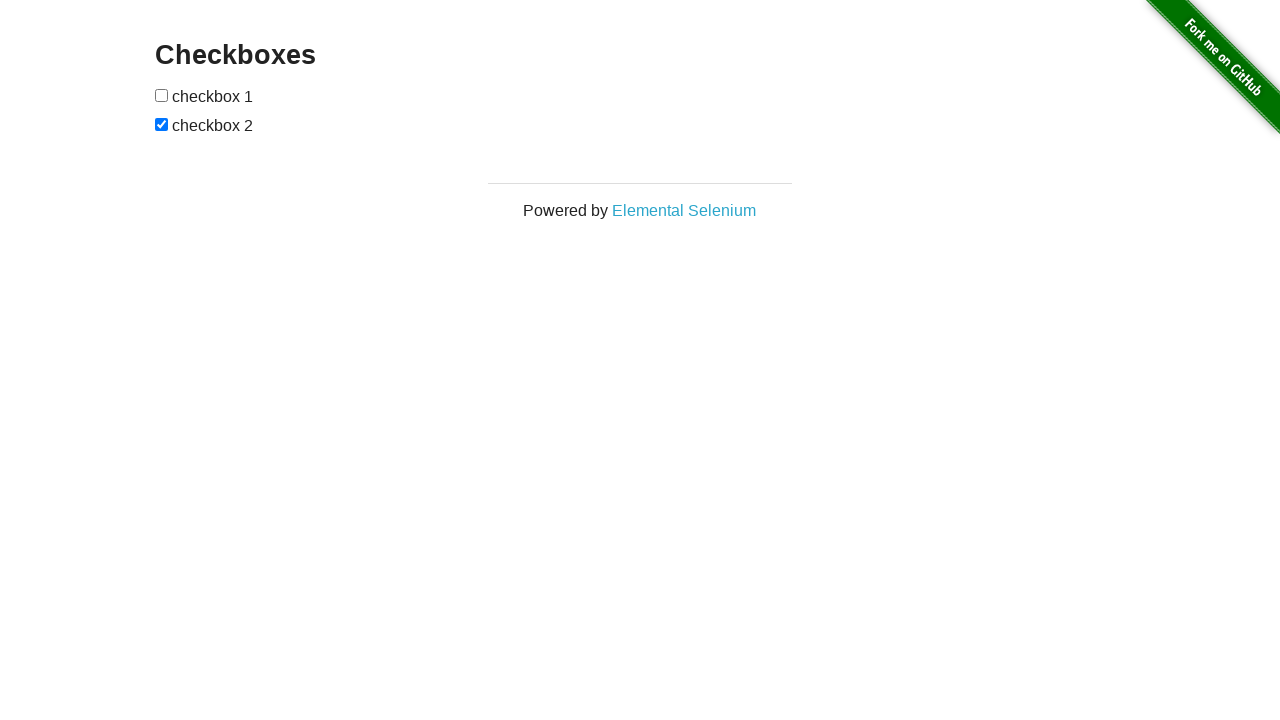

Located second checkbox element
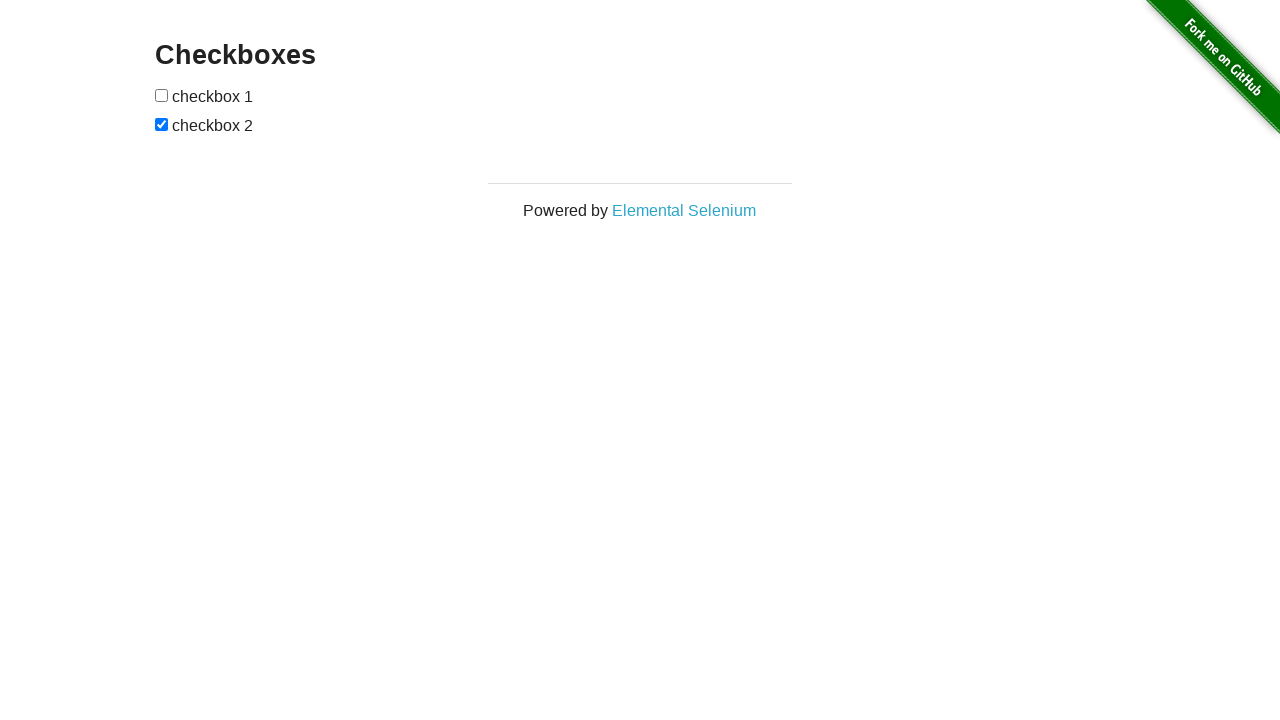

First checkbox was not selected, clicked to select it at (162, 95) on xpath=//input[@type='checkbox'][1]
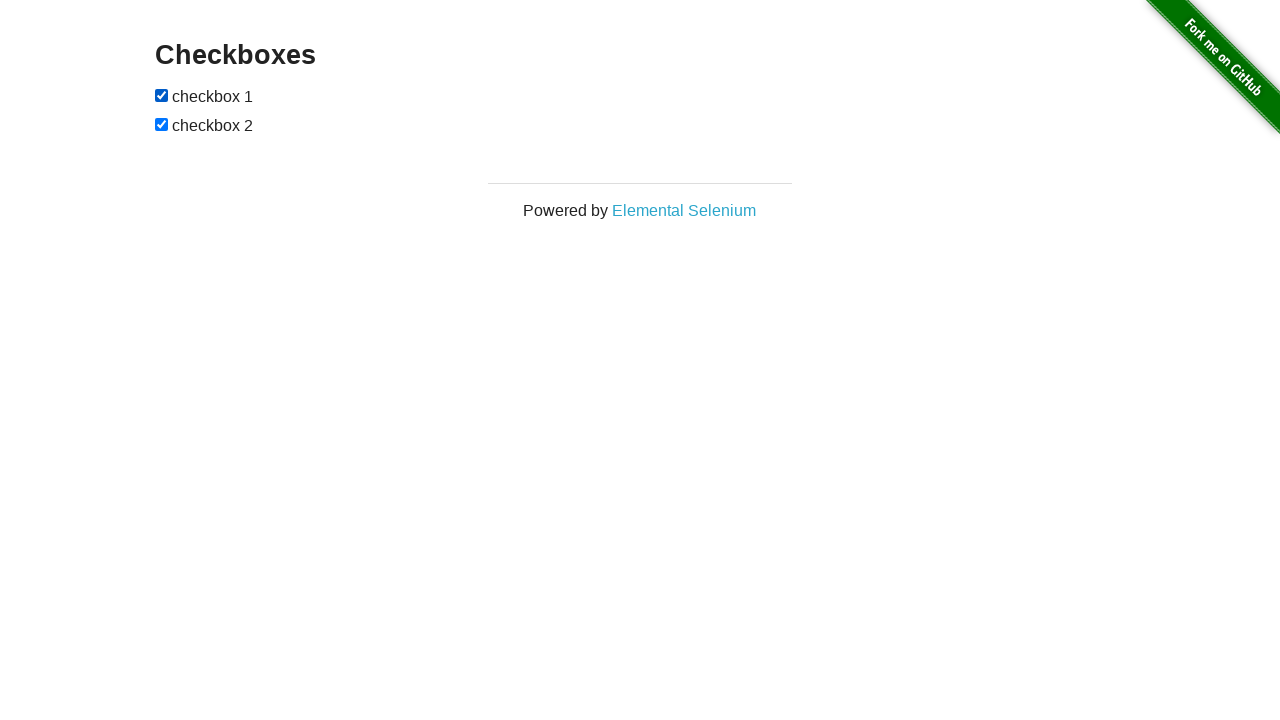

Second checkbox is already selected
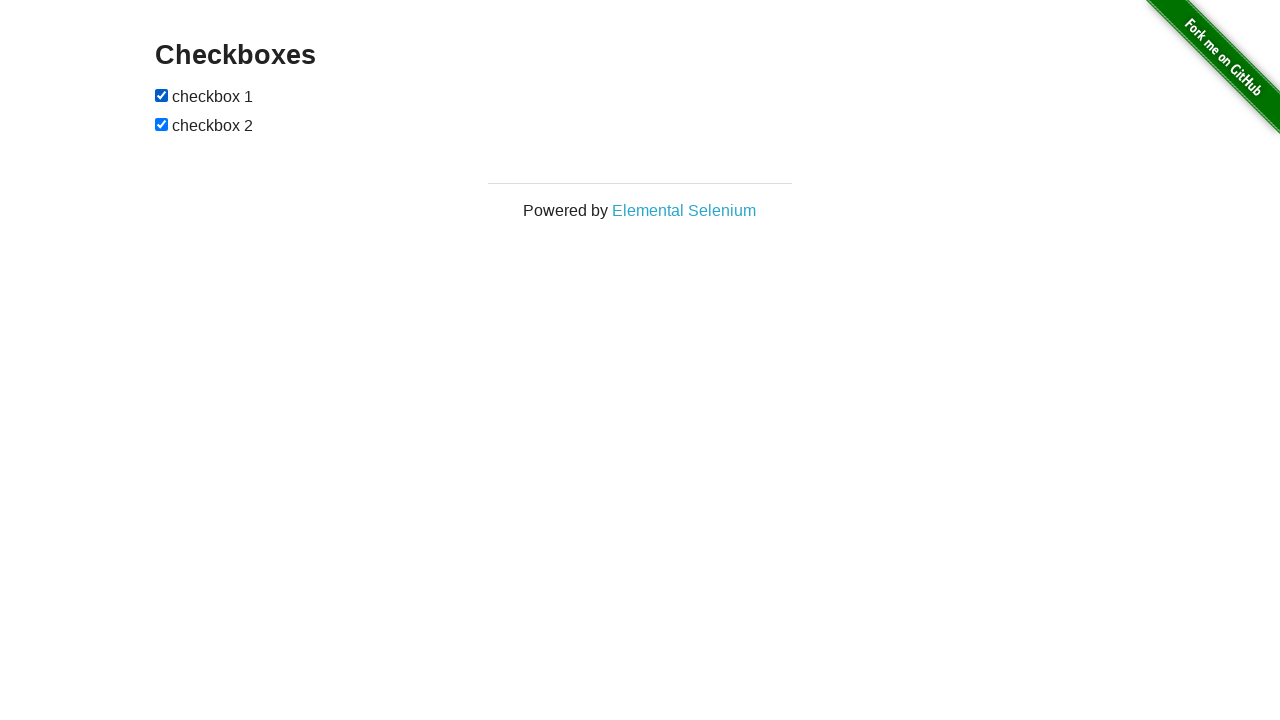

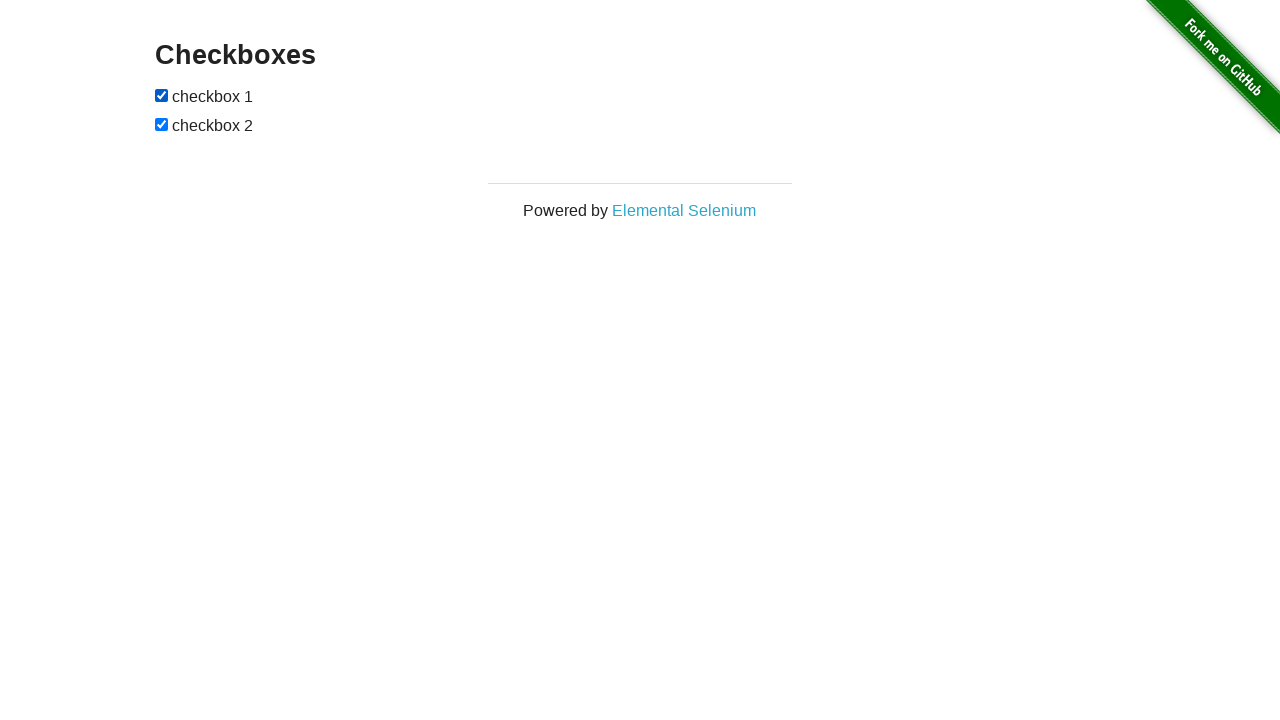